Tests the wild variety SNP search functionality on the ICRISAT CicerSeq database by selecting wild crop type, search options, and submitting a gene ID query.

Starting URL: https://cegresources.icrisat.org/cicerseq/?page_id=3605

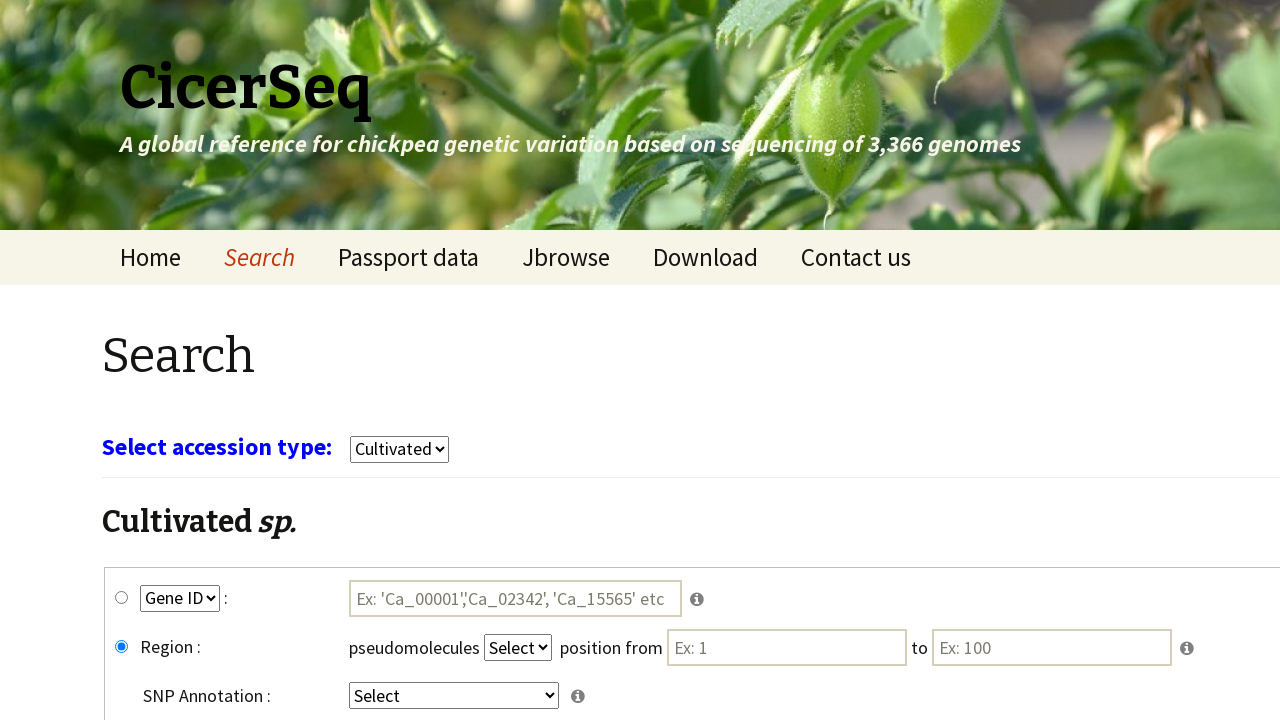

Waited for crop selection dropdown to load
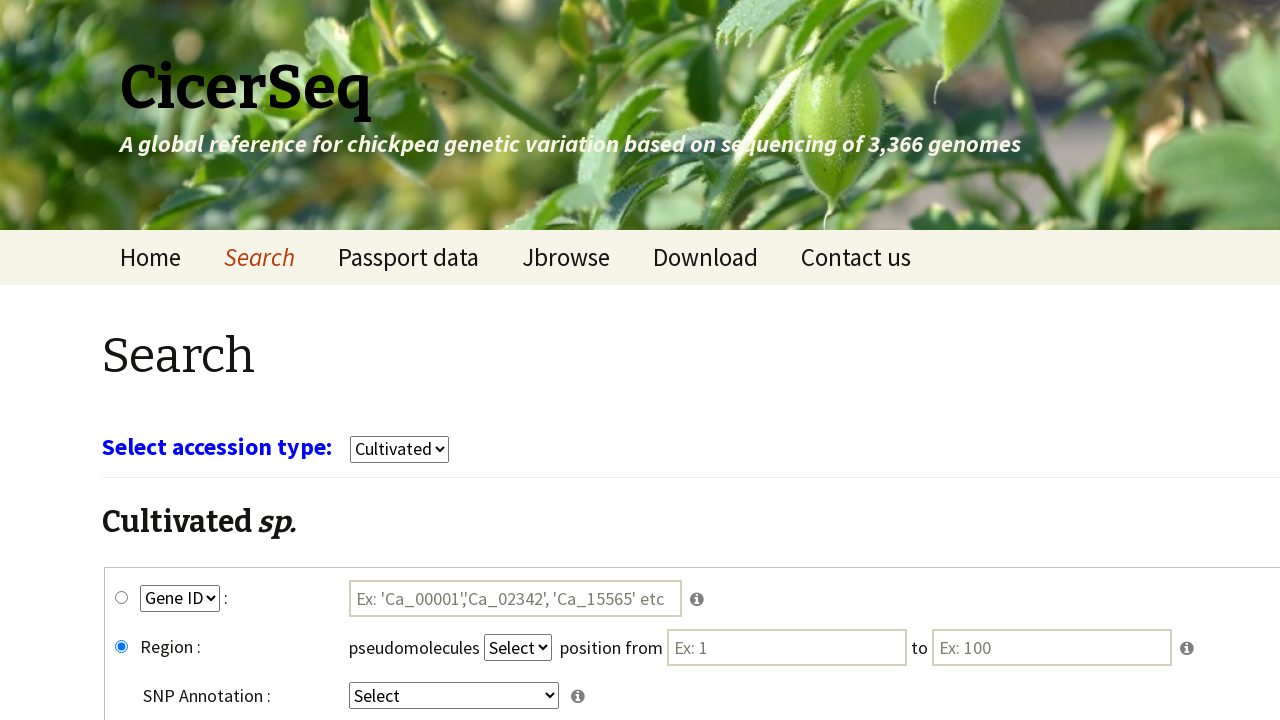

Selected 'wild' from crop type dropdown on select[name='select_crop']
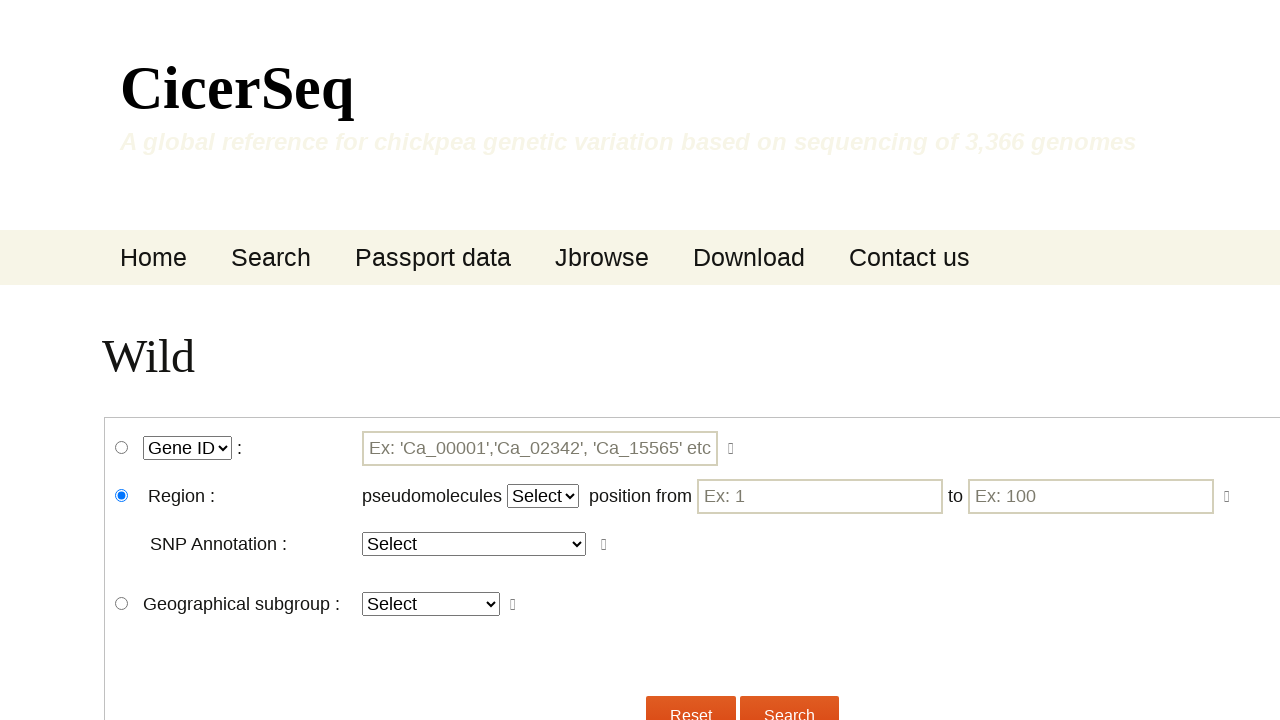

Clicked wgene_snp radio button for SNP search at (122, 448) on #wgene_snp
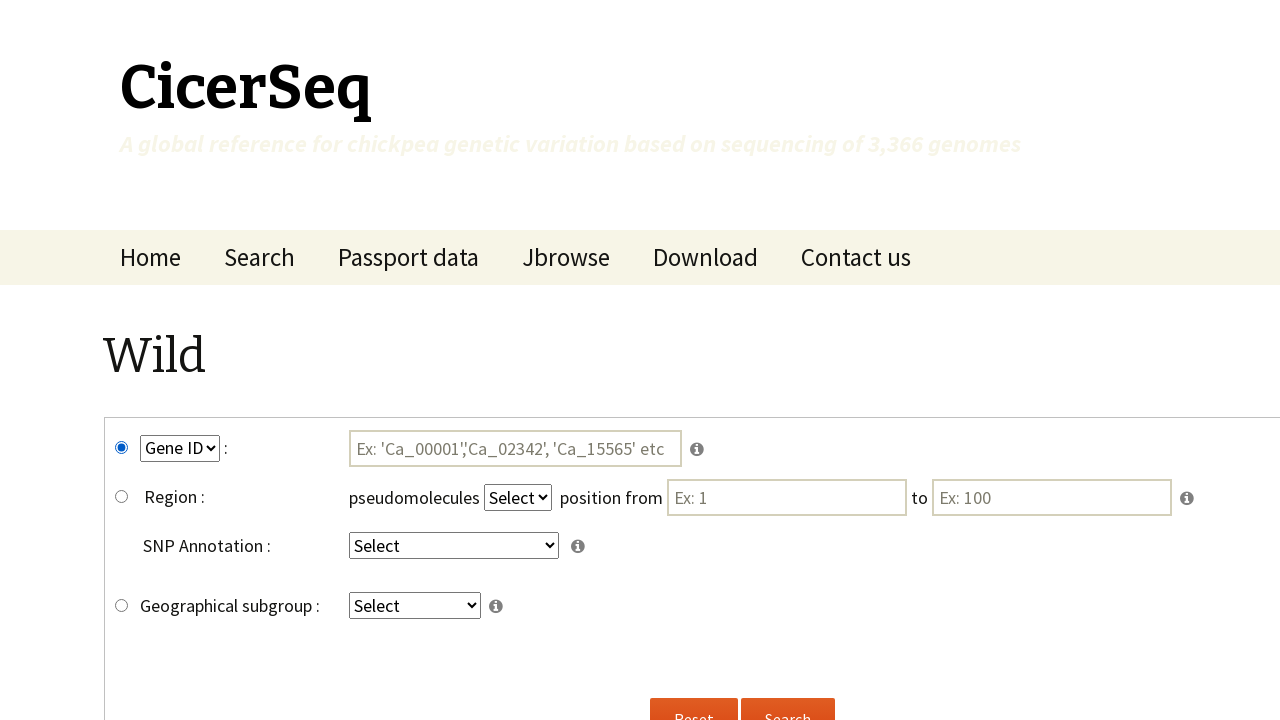

Selected 'GeneID' from key2 search option dropdown on select[name='key2']
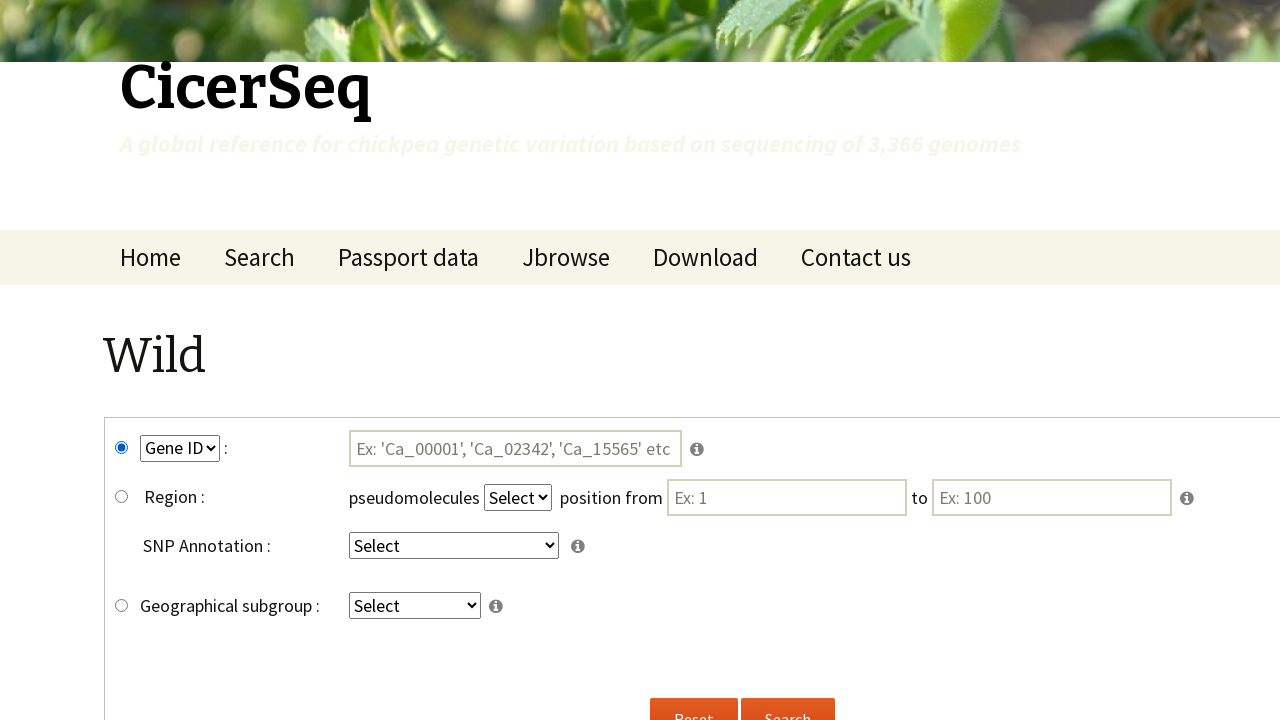

Selected 'intergenic' from key4 filter dropdown on select[name='key4']
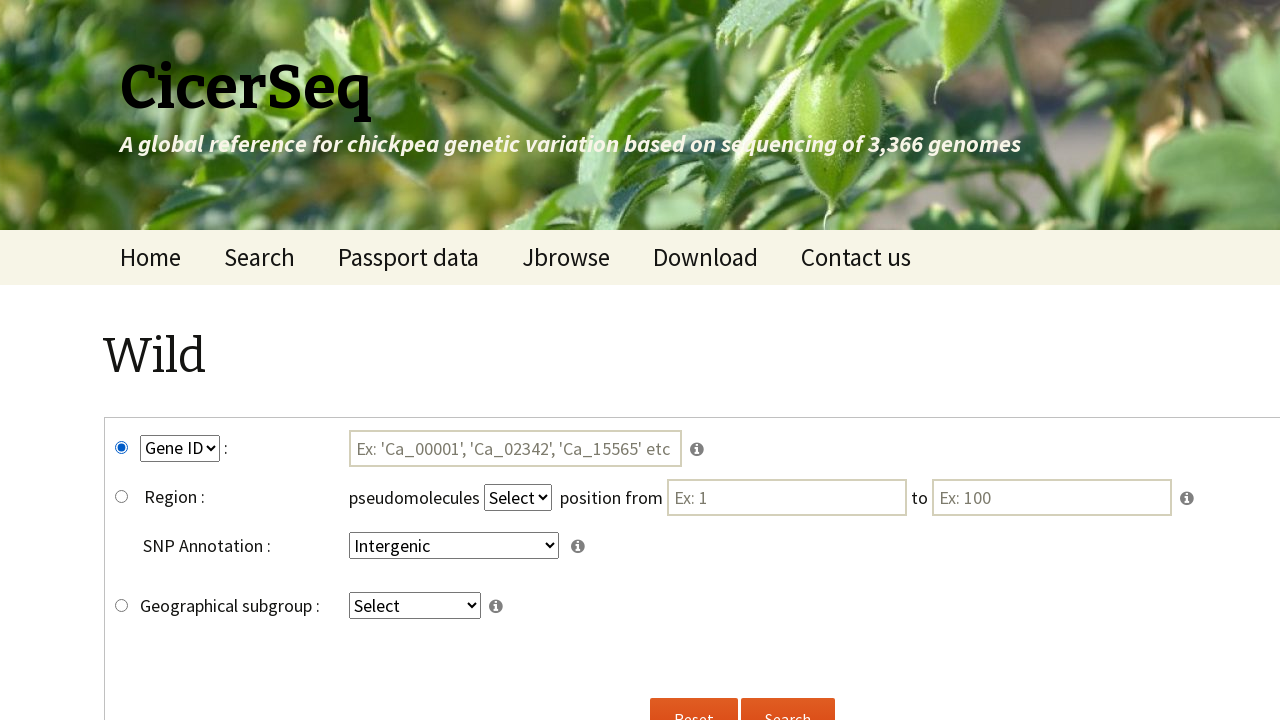

Filled gene ID search field with 'Ca_00004' on #tmp3
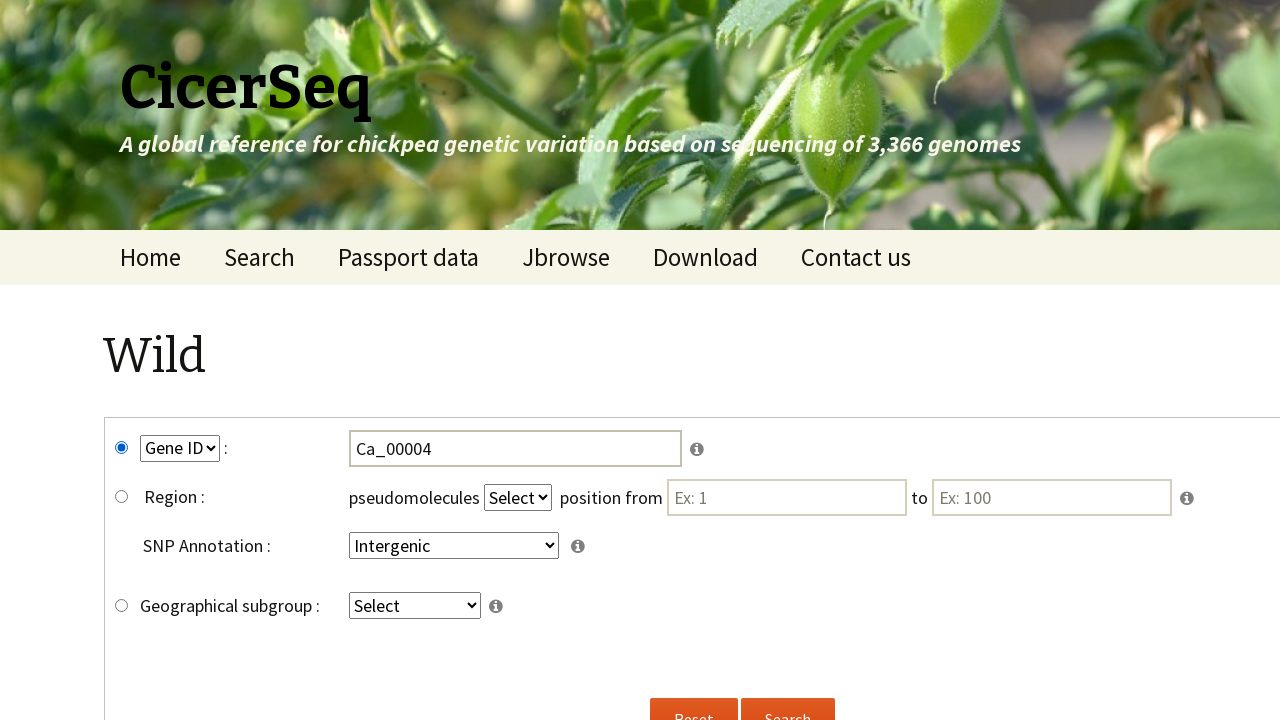

Clicked wild SNP search submit button at (788, 698) on input[name='submitw']
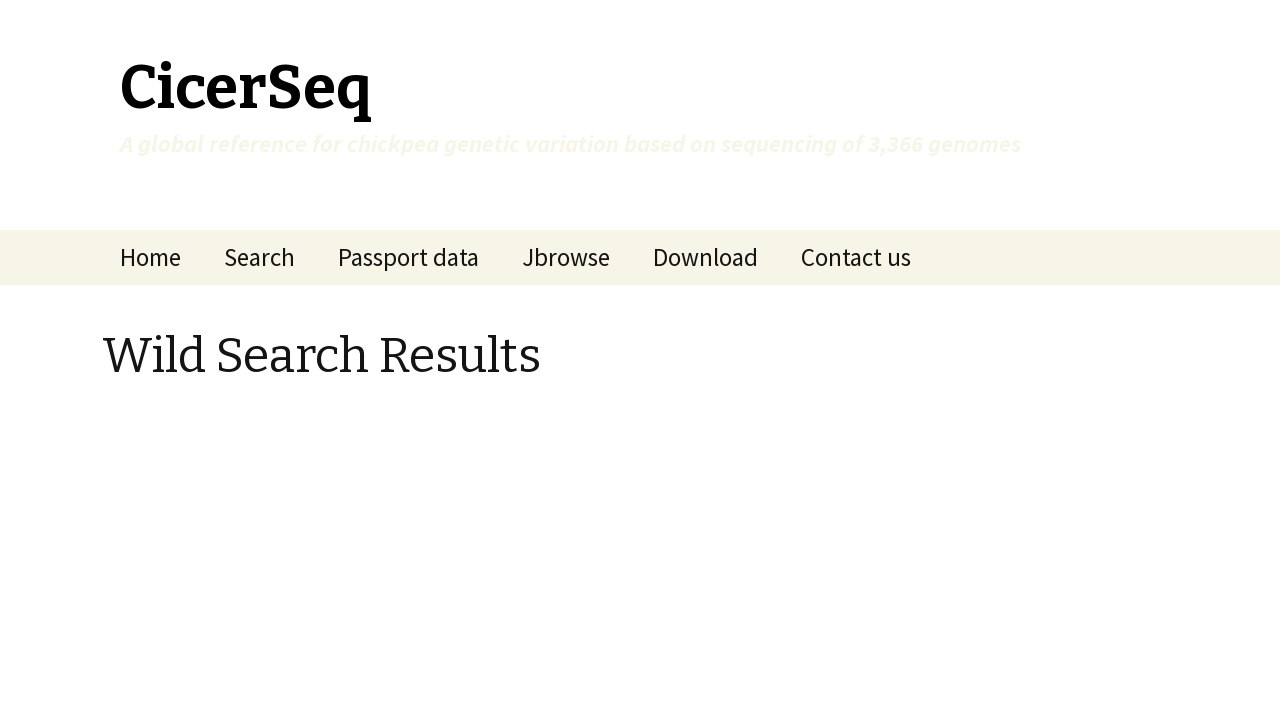

Waited for search results to load
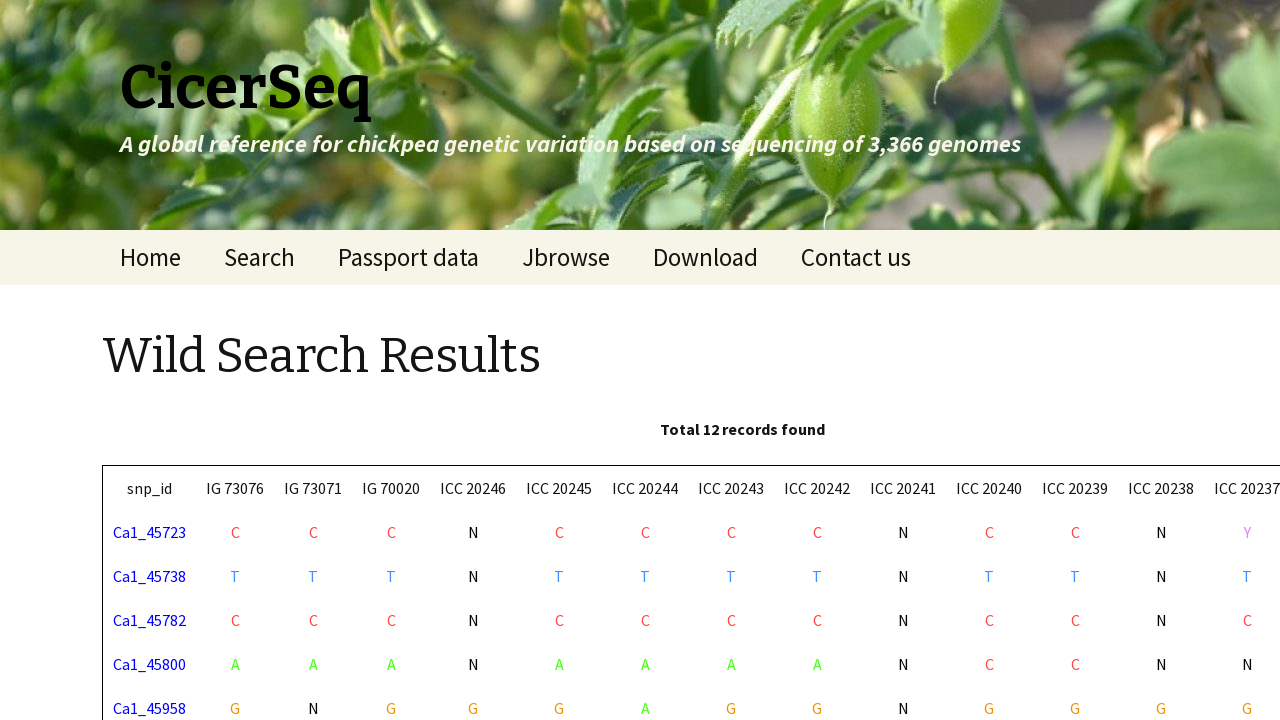

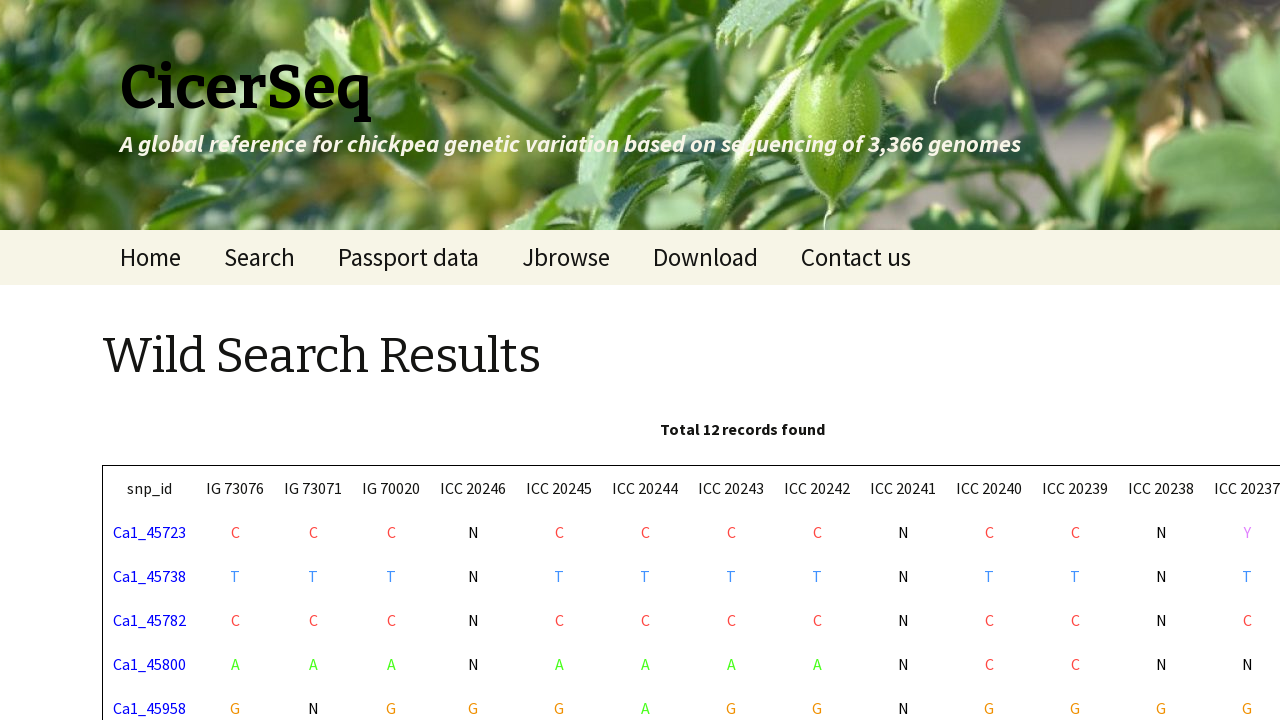